Navigates to the NewCrawler header page and verifies the page loads successfully

Starting URL: http://www.newcrawler.com/header

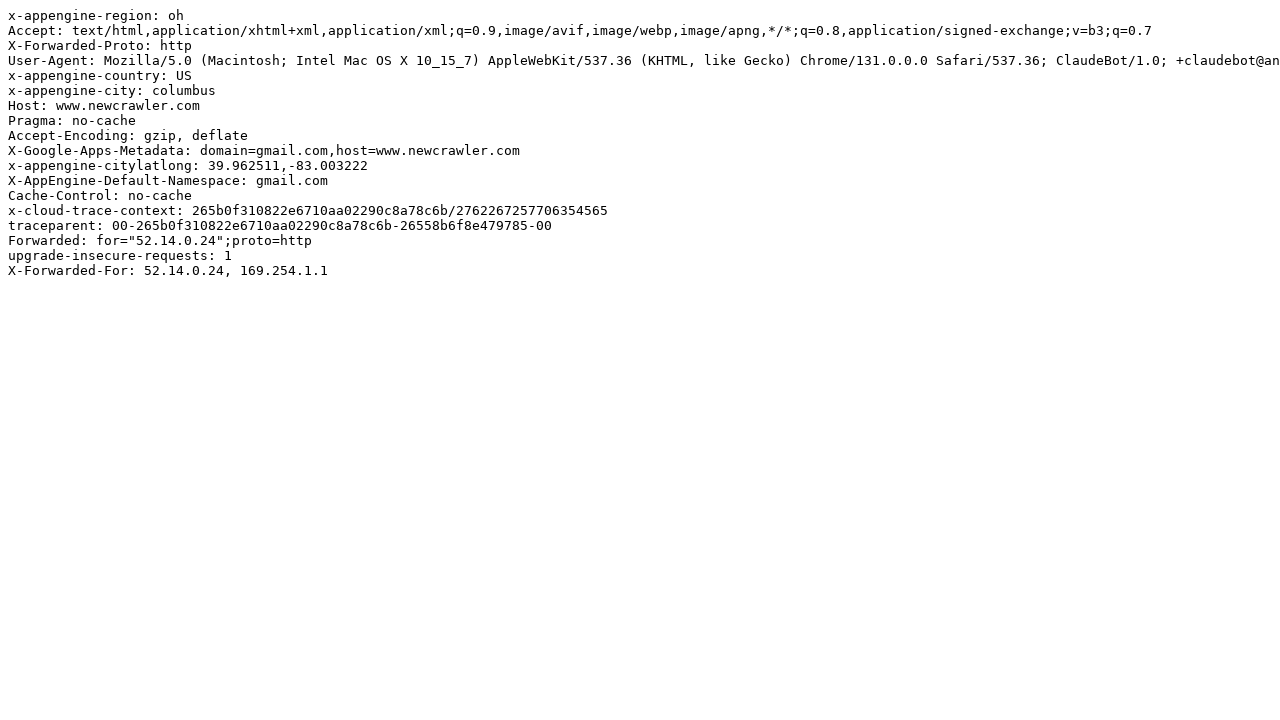

Navigated to NewCrawler header page at http://www.newcrawler.com/header
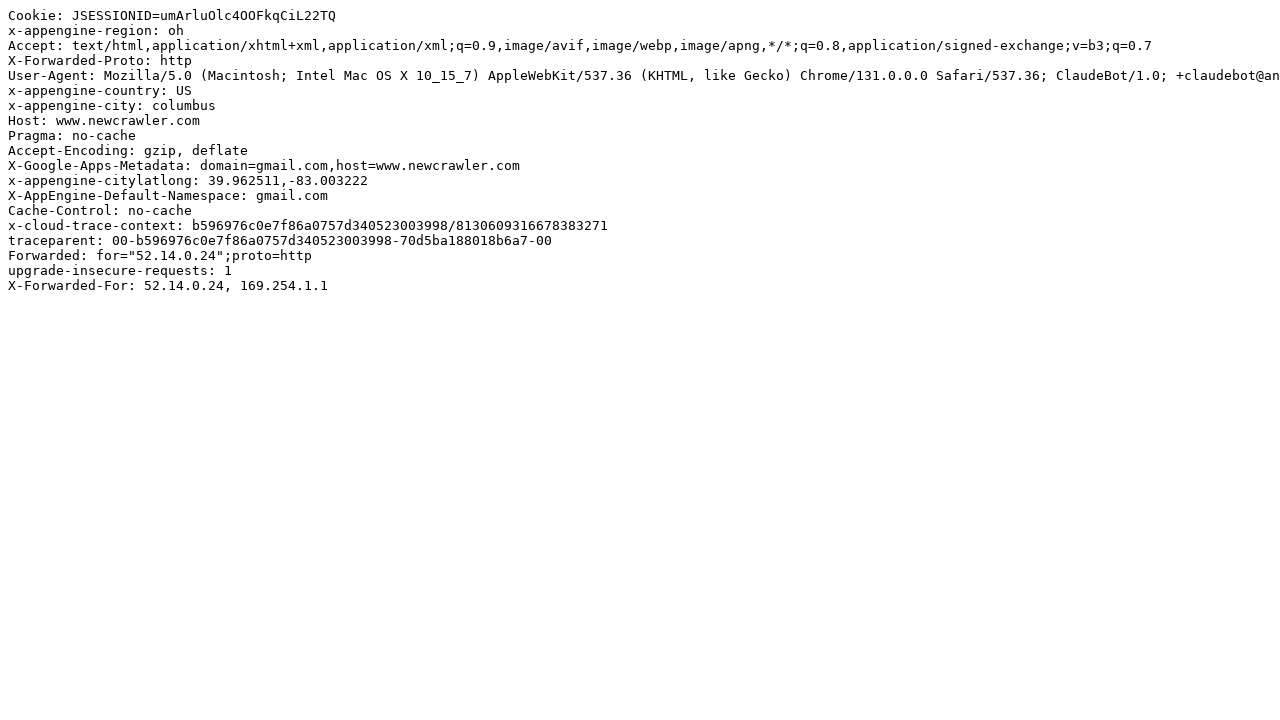

Page reached networkidle load state
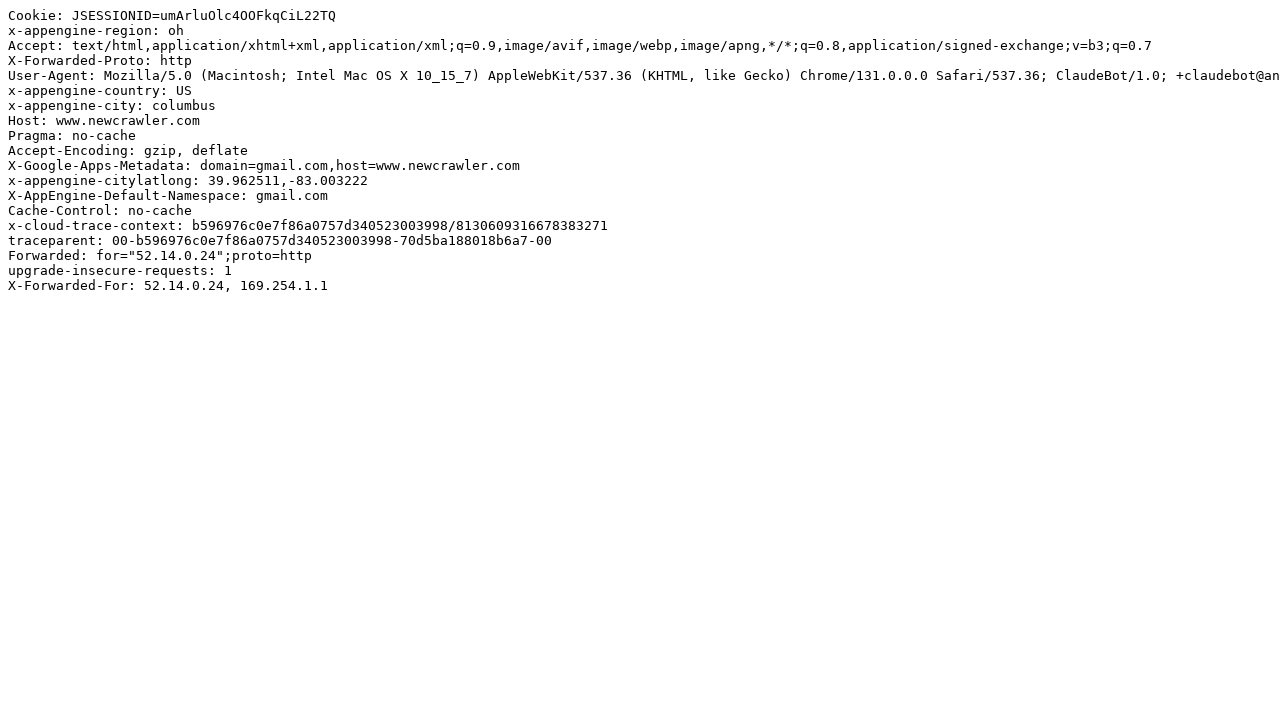

Body element is present - page loaded successfully
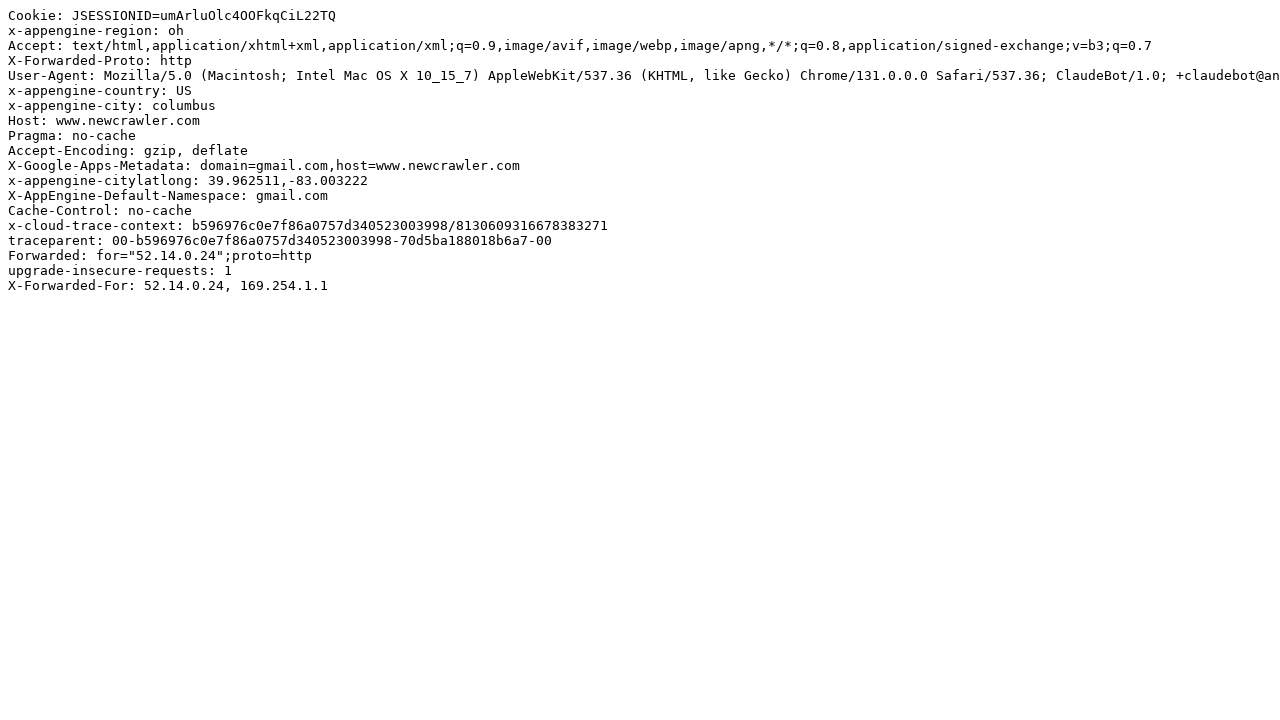

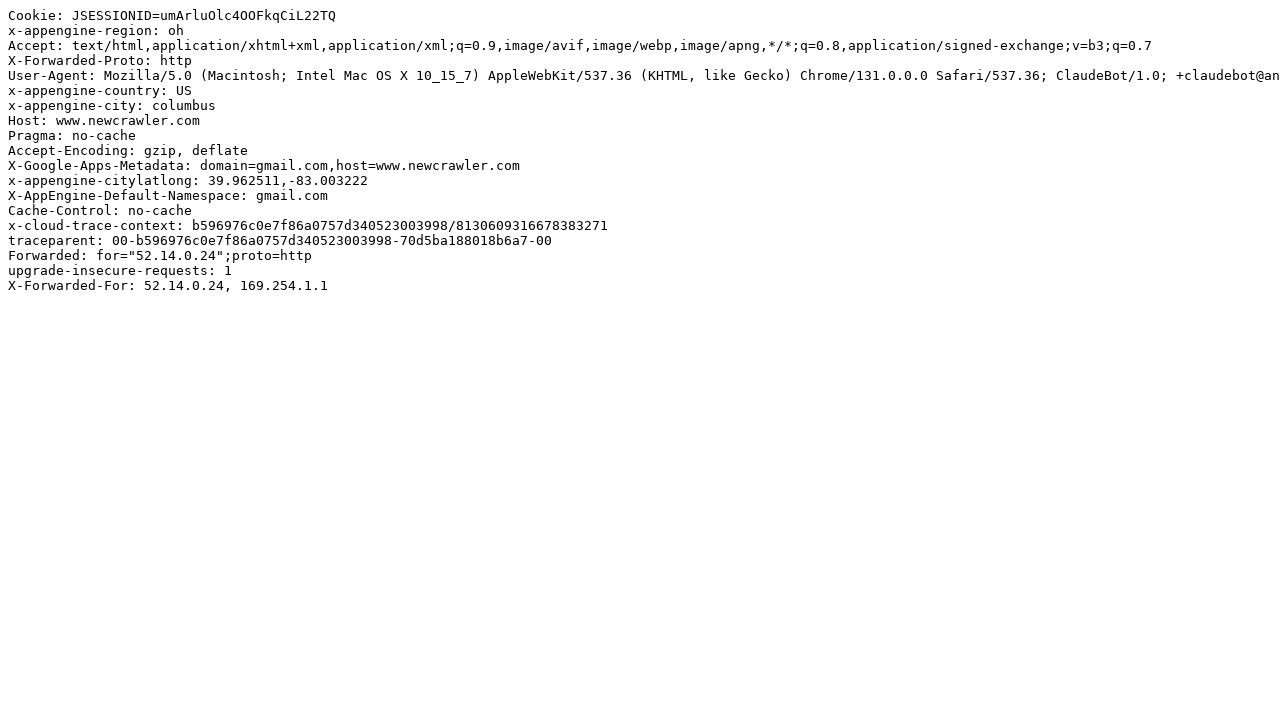